Tests editing a todo item by double-clicking to enter edit mode, changing the text, and pressing Enter to save

Starting URL: https://demo.playwright.dev/todomvc

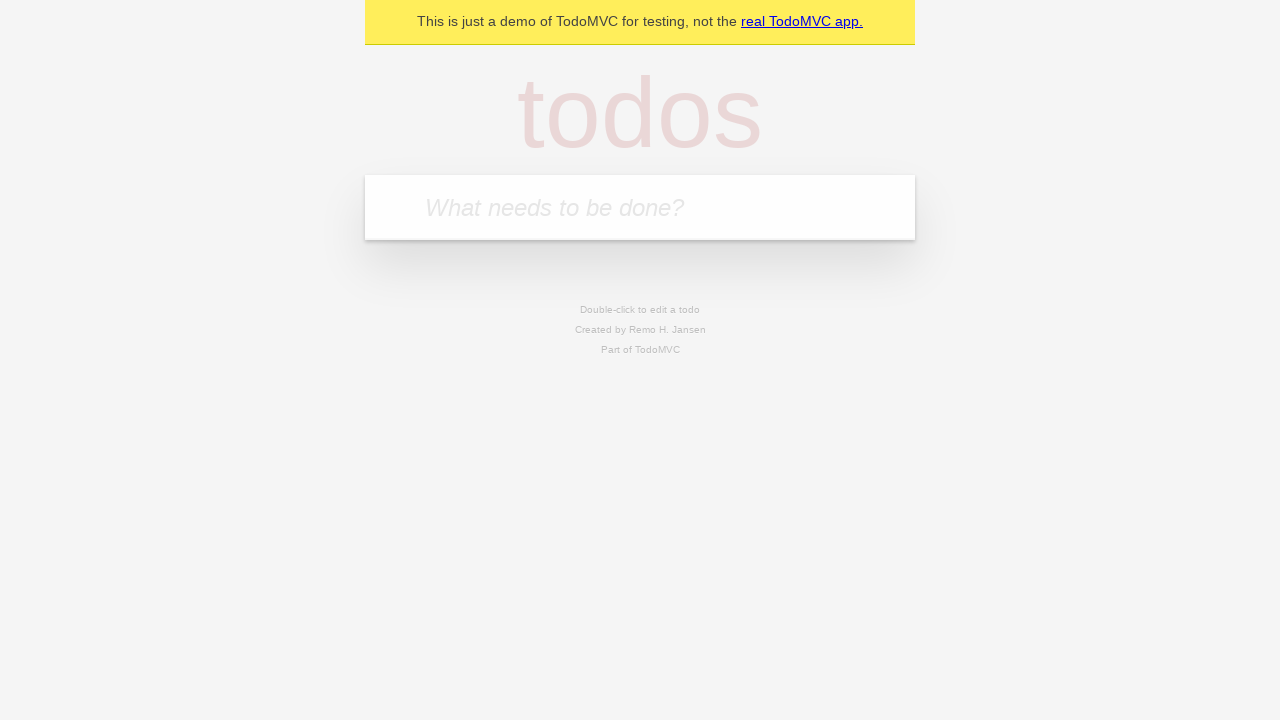

Located the 'What needs to be done?' input field
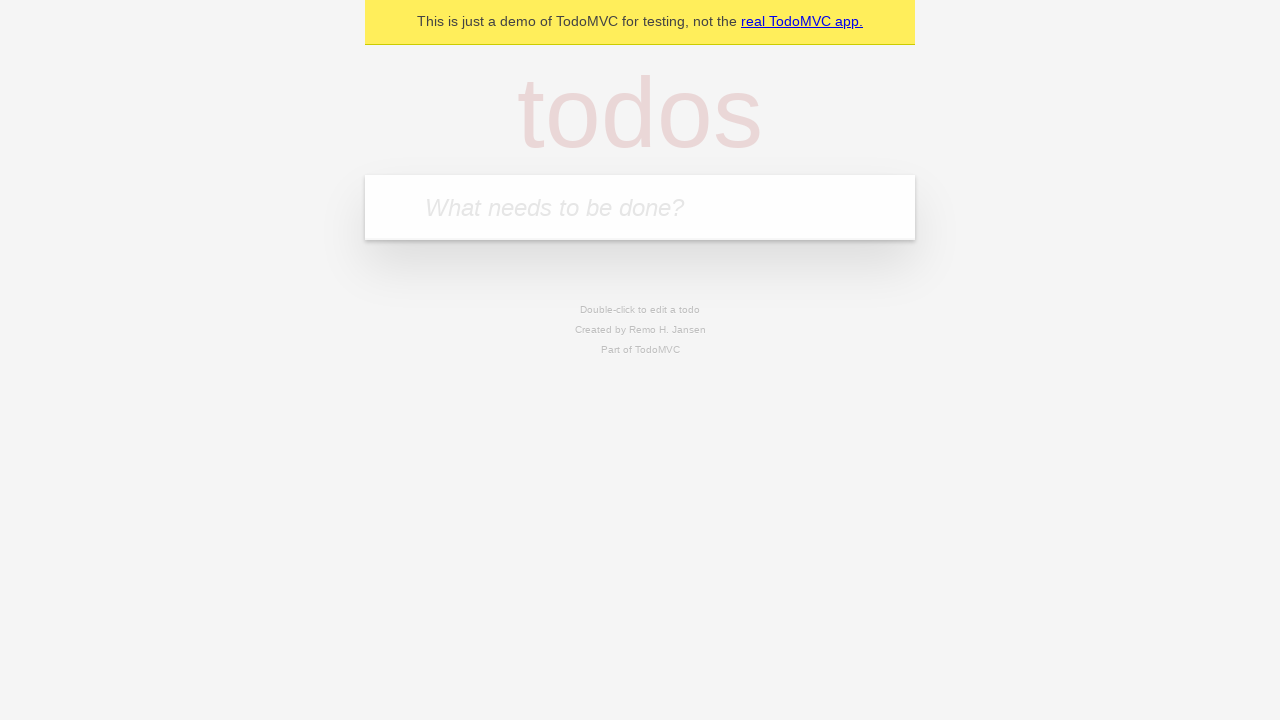

Filled first todo with 'buy some cheese' on internal:attr=[placeholder="What needs to be done?"i]
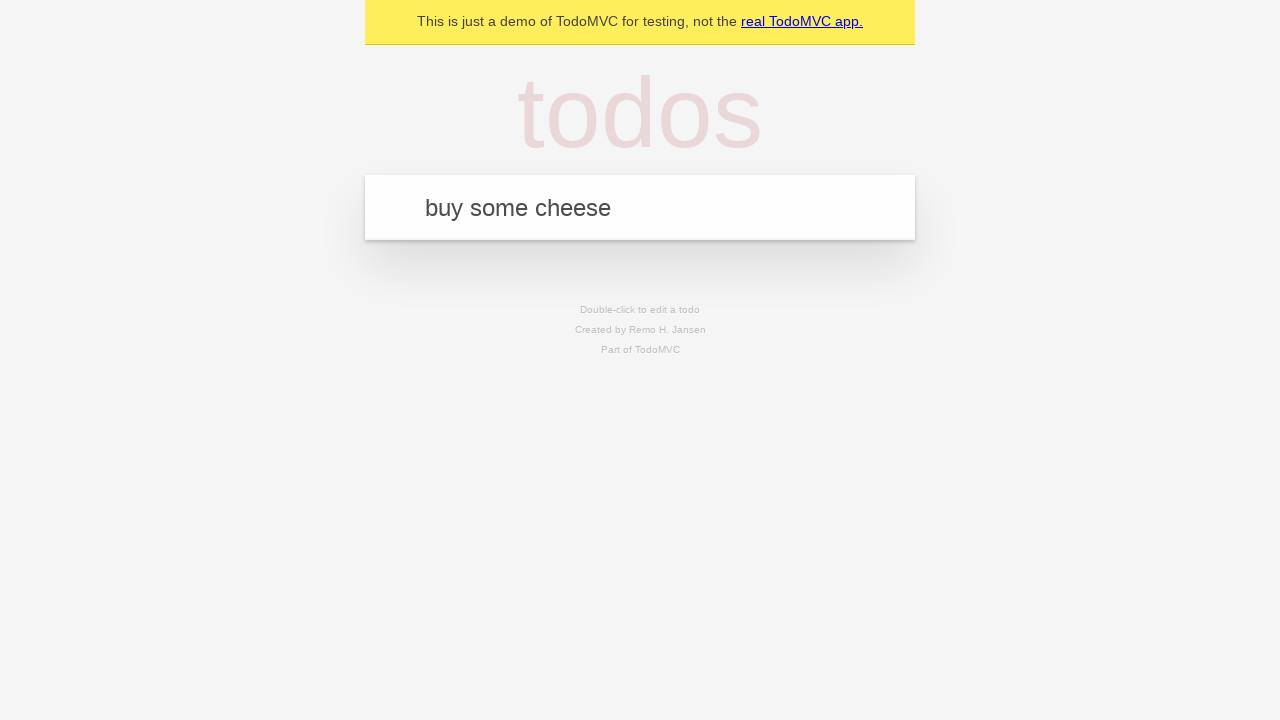

Pressed Enter to create first todo item on internal:attr=[placeholder="What needs to be done?"i]
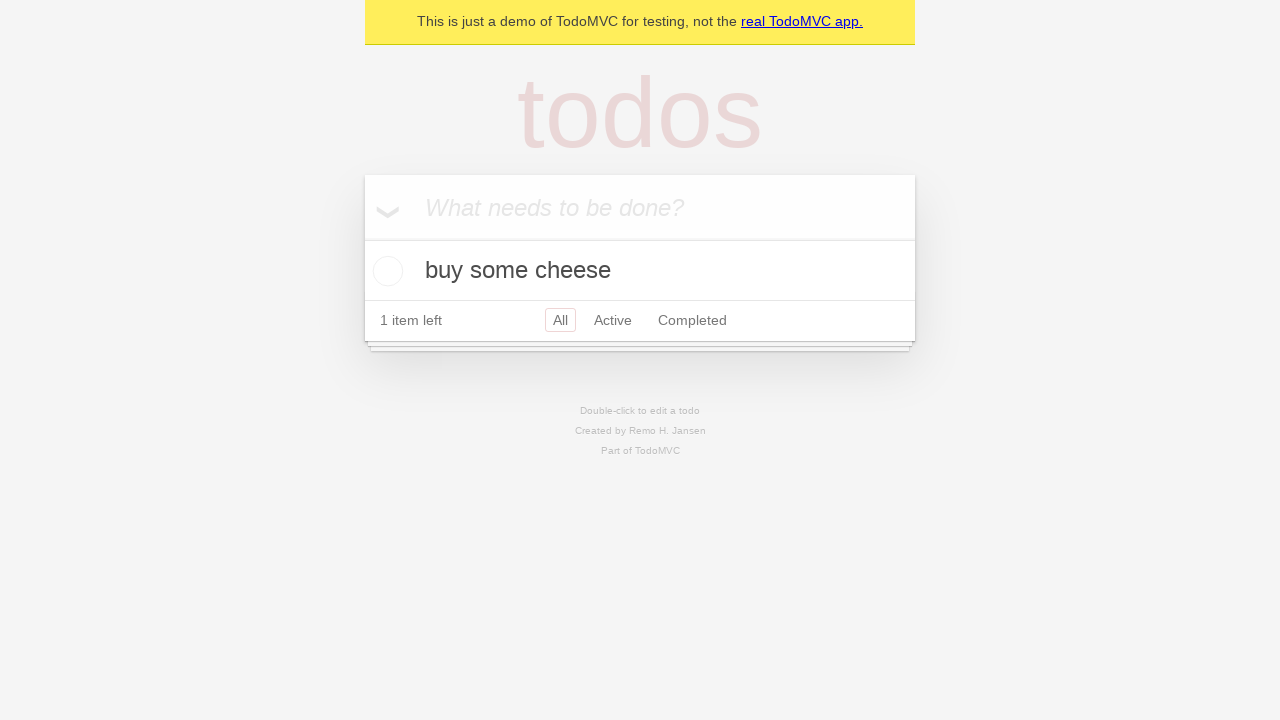

Filled second todo with 'feed the cat' on internal:attr=[placeholder="What needs to be done?"i]
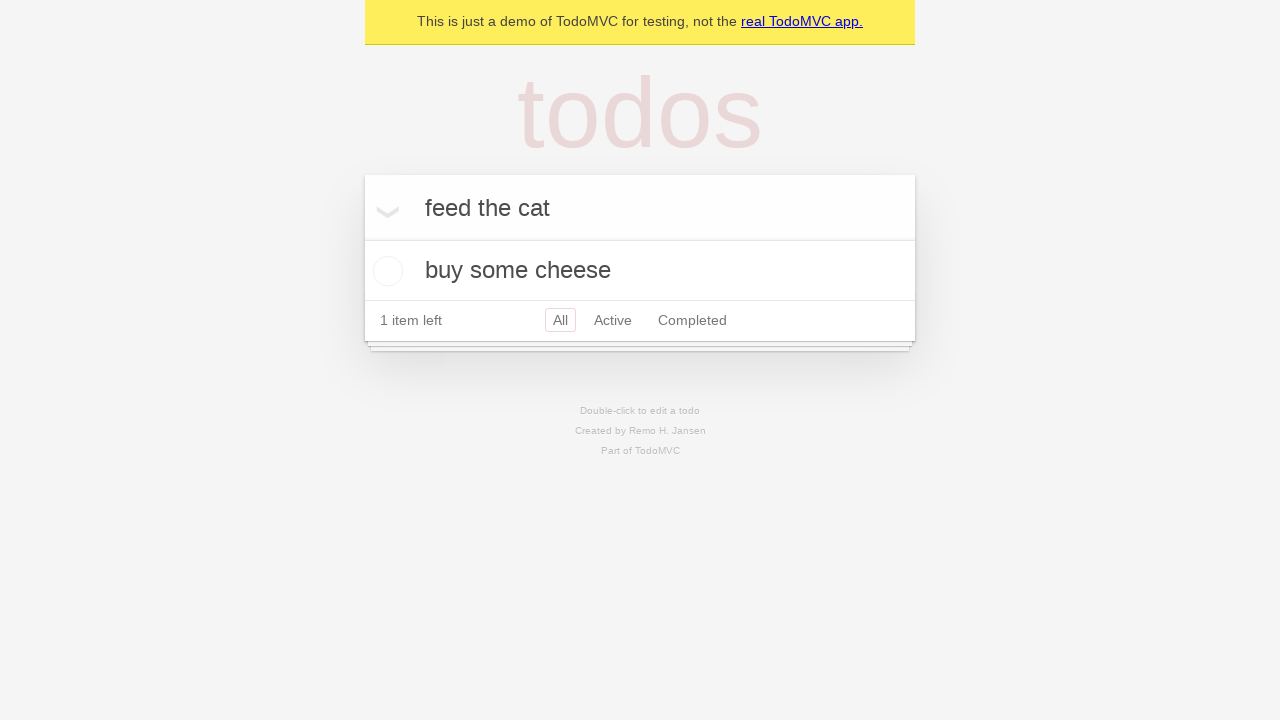

Pressed Enter to create second todo item on internal:attr=[placeholder="What needs to be done?"i]
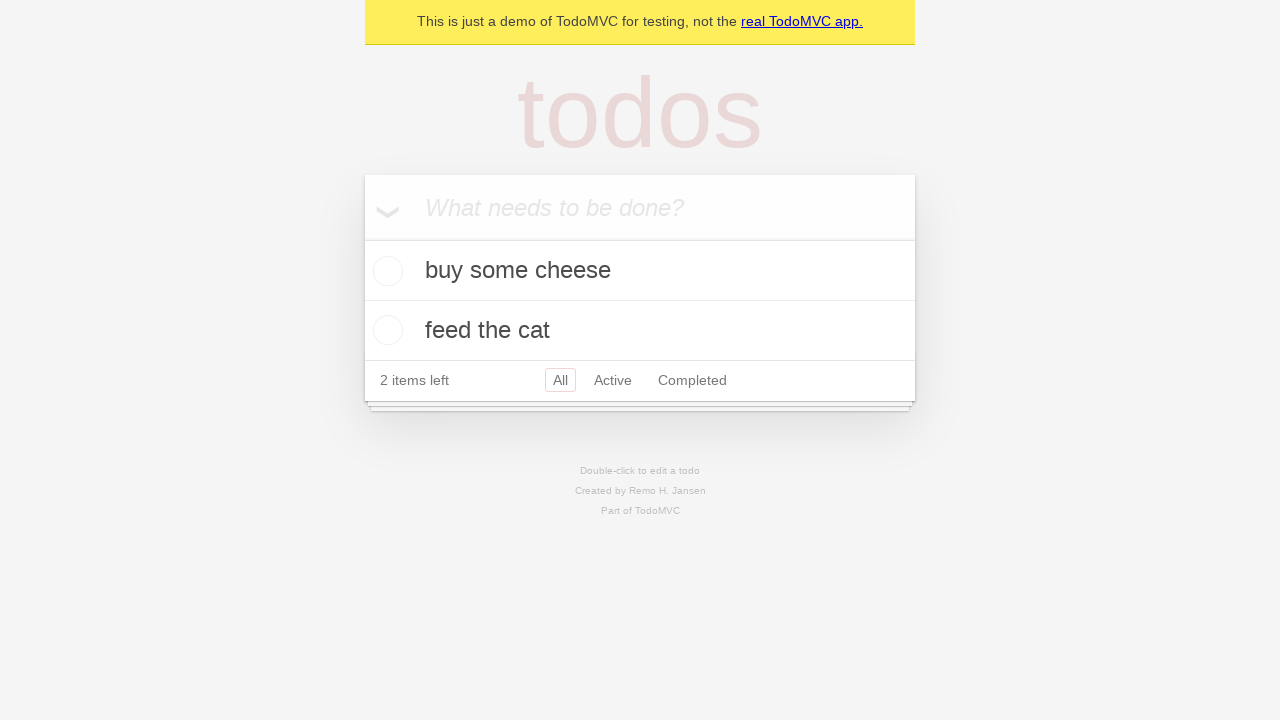

Filled third todo with 'book a doctors appointment' on internal:attr=[placeholder="What needs to be done?"i]
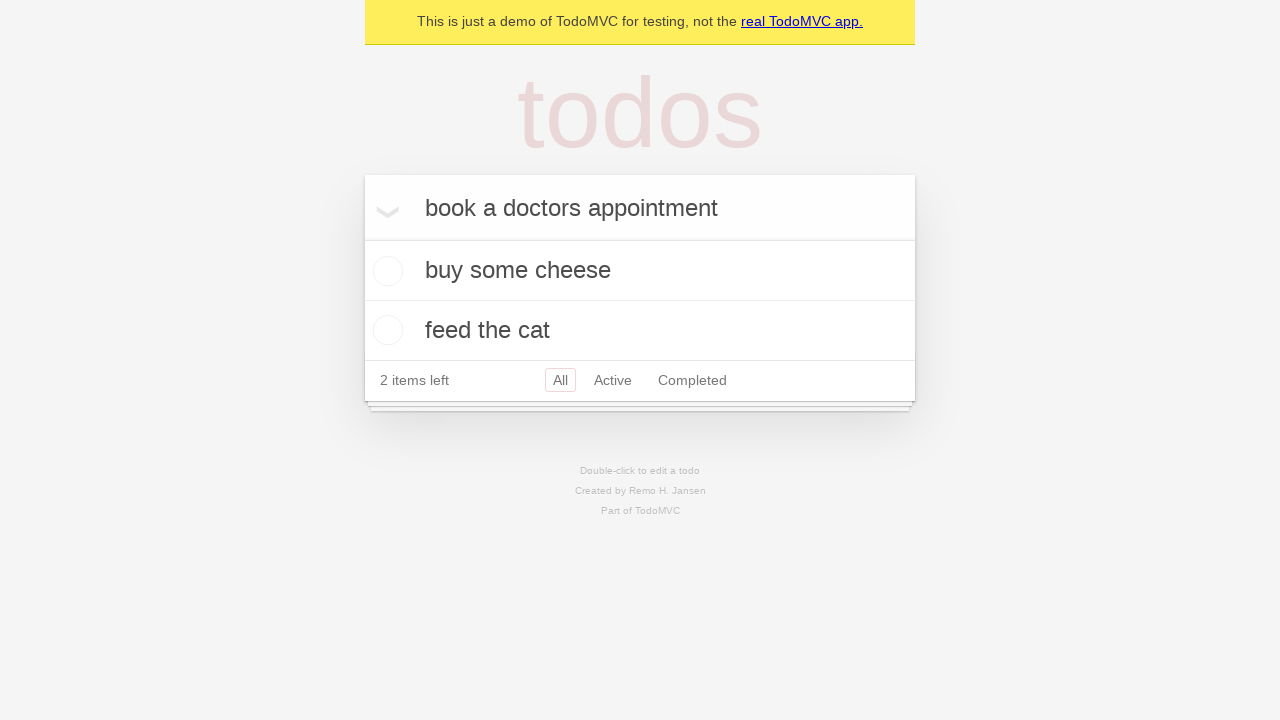

Pressed Enter to create third todo item on internal:attr=[placeholder="What needs to be done?"i]
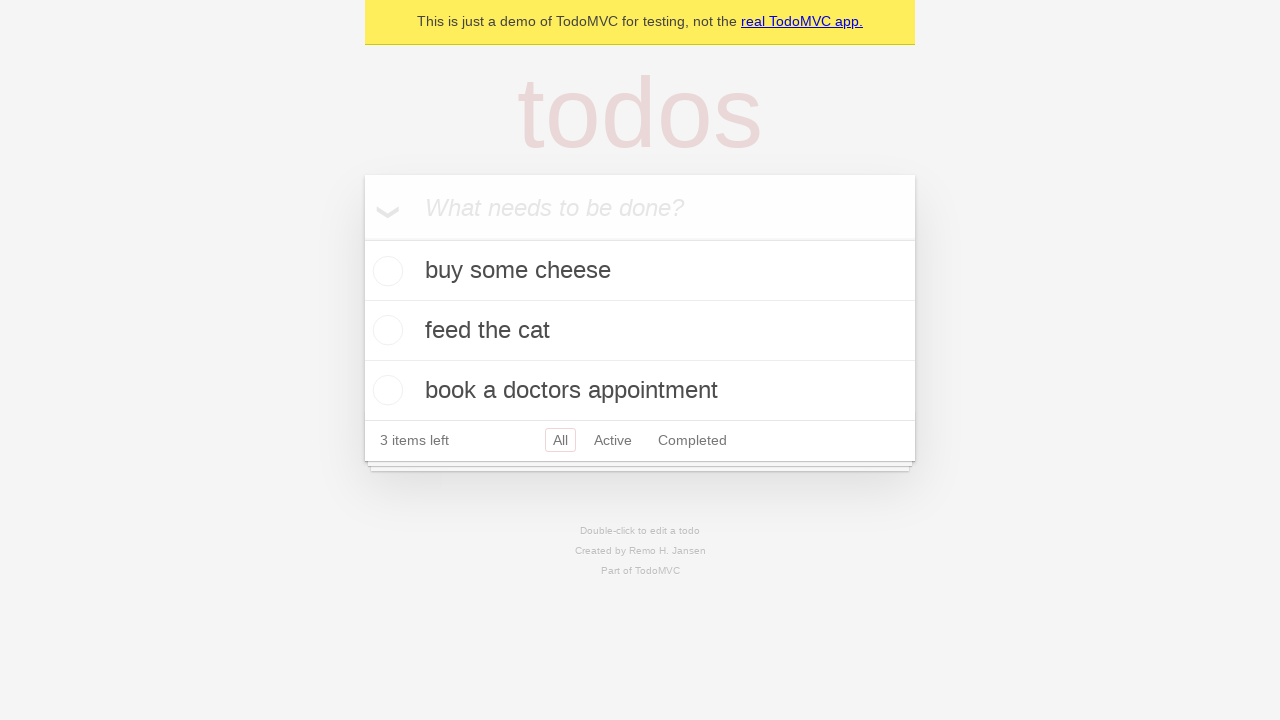

Located all todo items
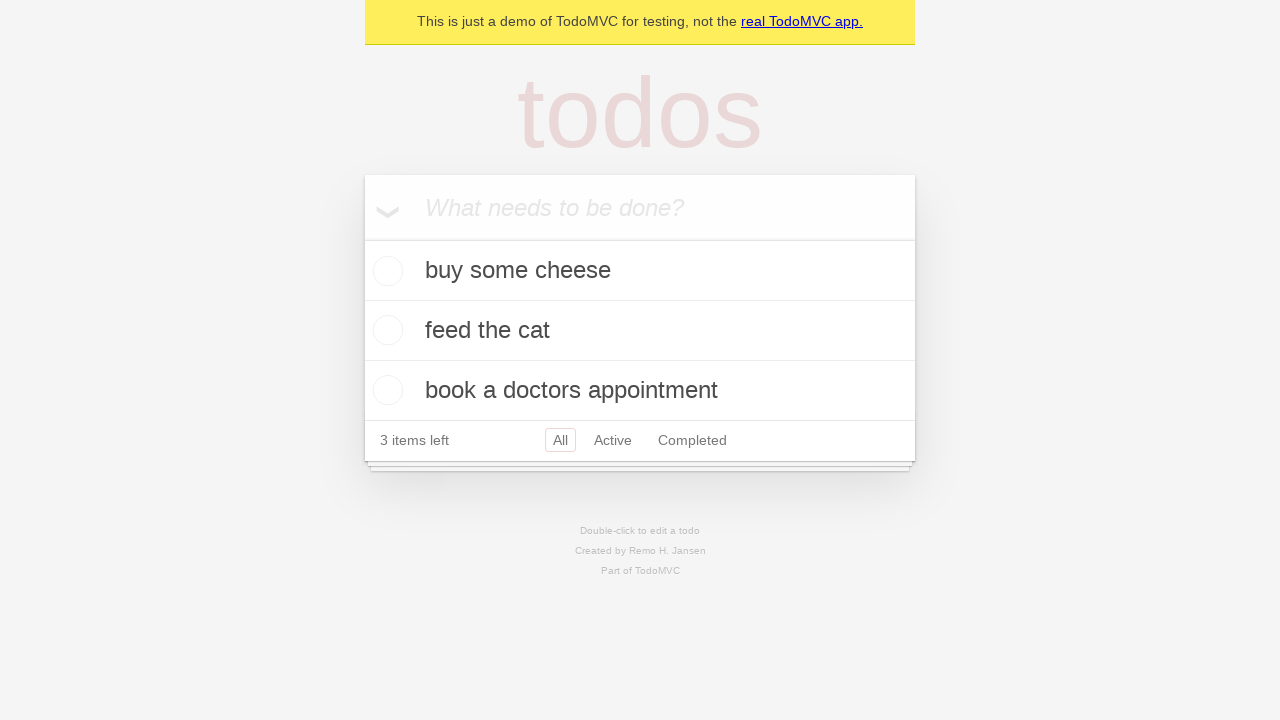

Selected the second todo item
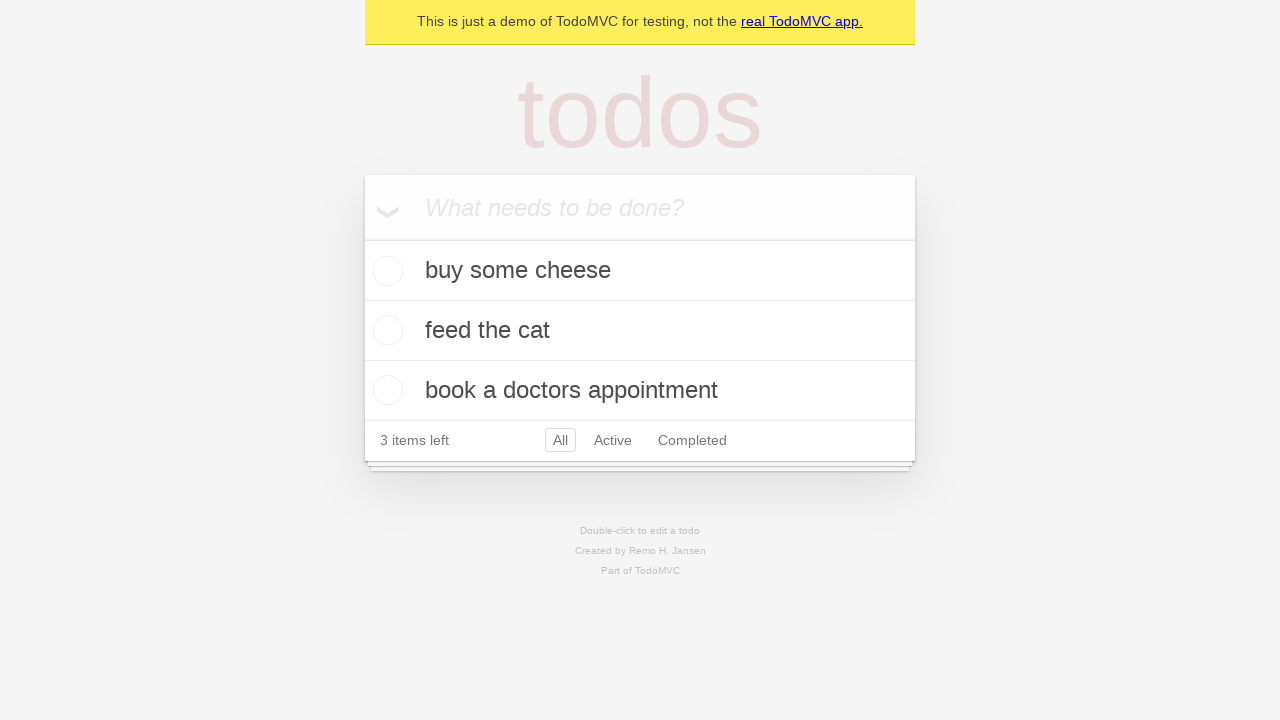

Double-clicked second todo item to enter edit mode at (640, 331) on internal:testid=[data-testid="todo-item"s] >> nth=1
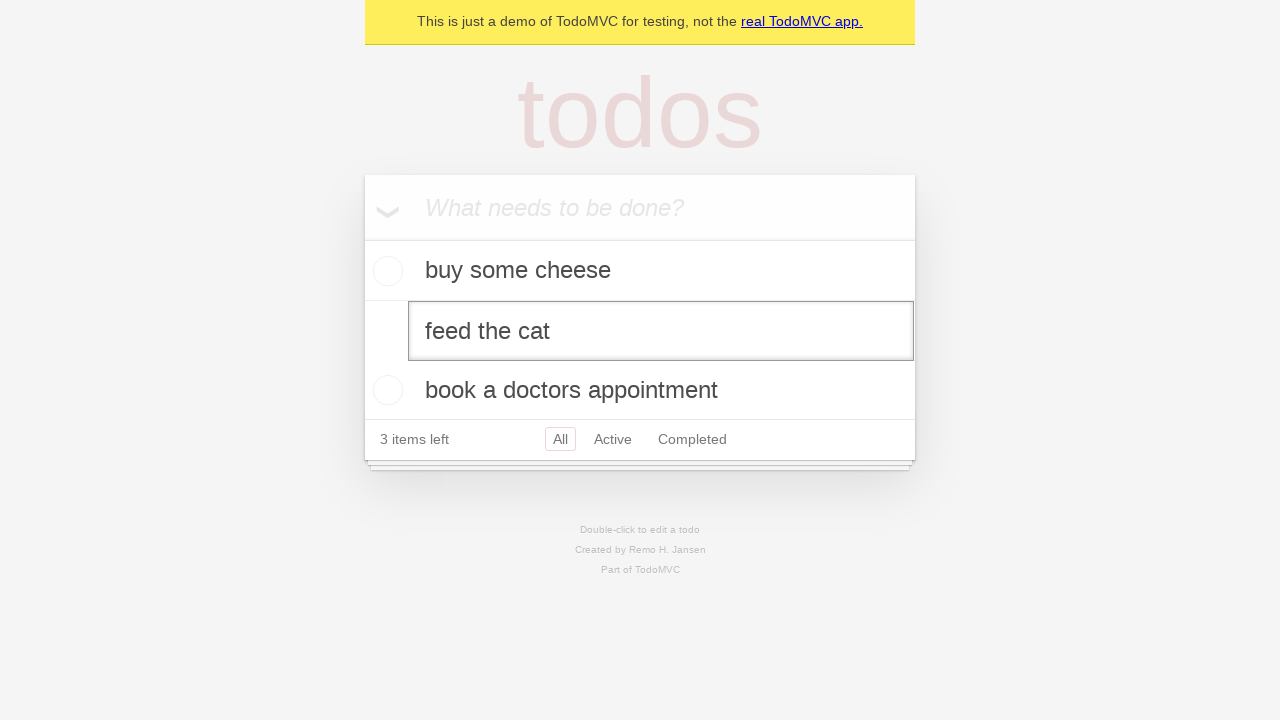

Located the edit textbox
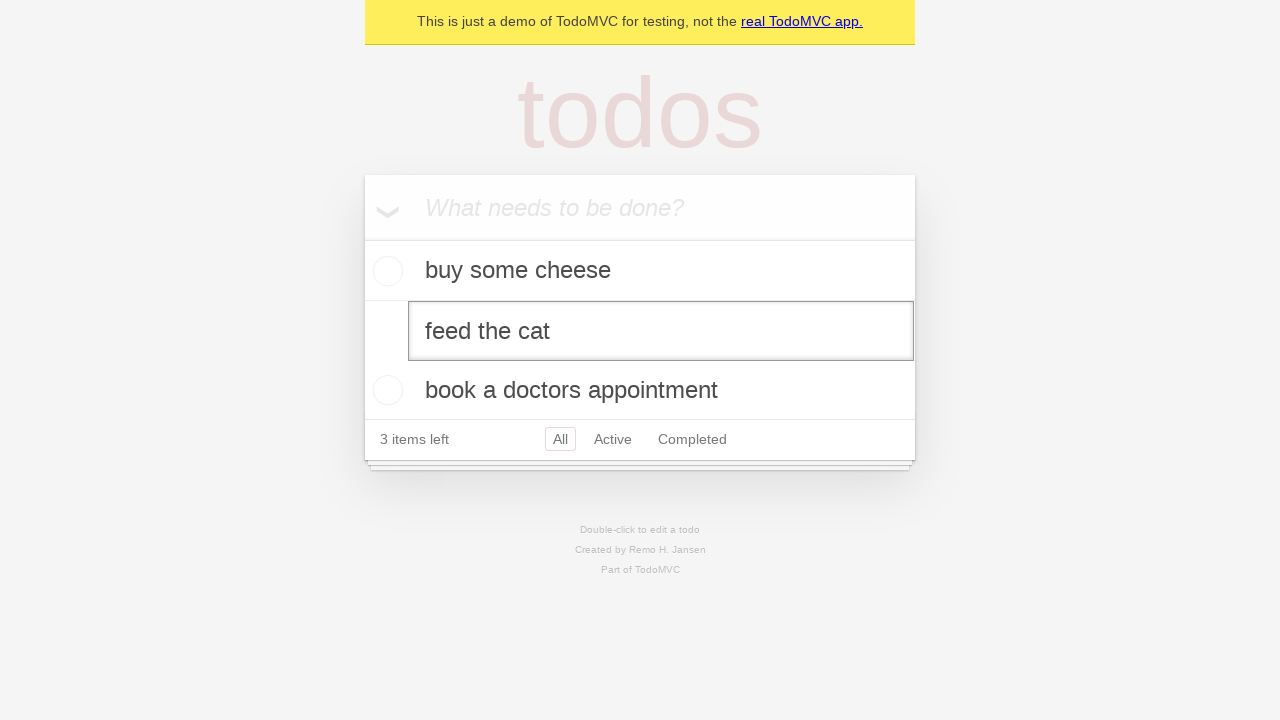

Changed todo text to 'buy some sausages' on internal:testid=[data-testid="todo-item"s] >> nth=1 >> internal:role=textbox[nam
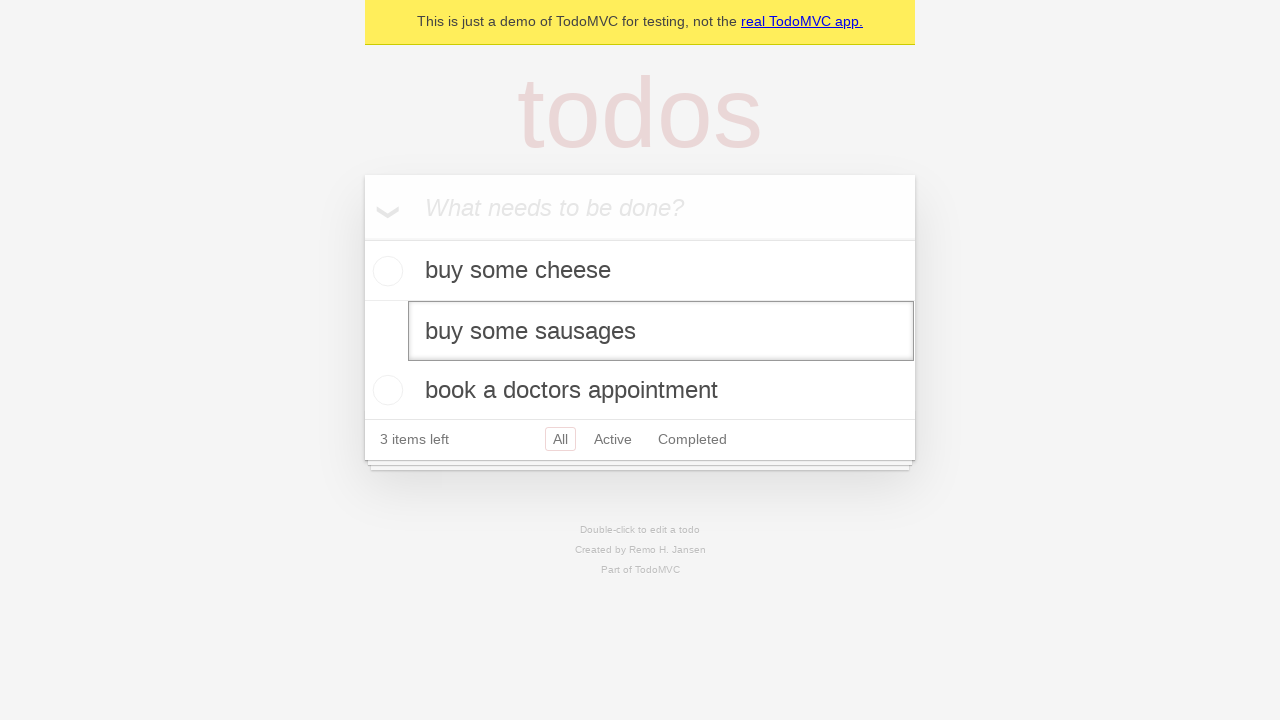

Pressed Enter to save the edited todo item on internal:testid=[data-testid="todo-item"s] >> nth=1 >> internal:role=textbox[nam
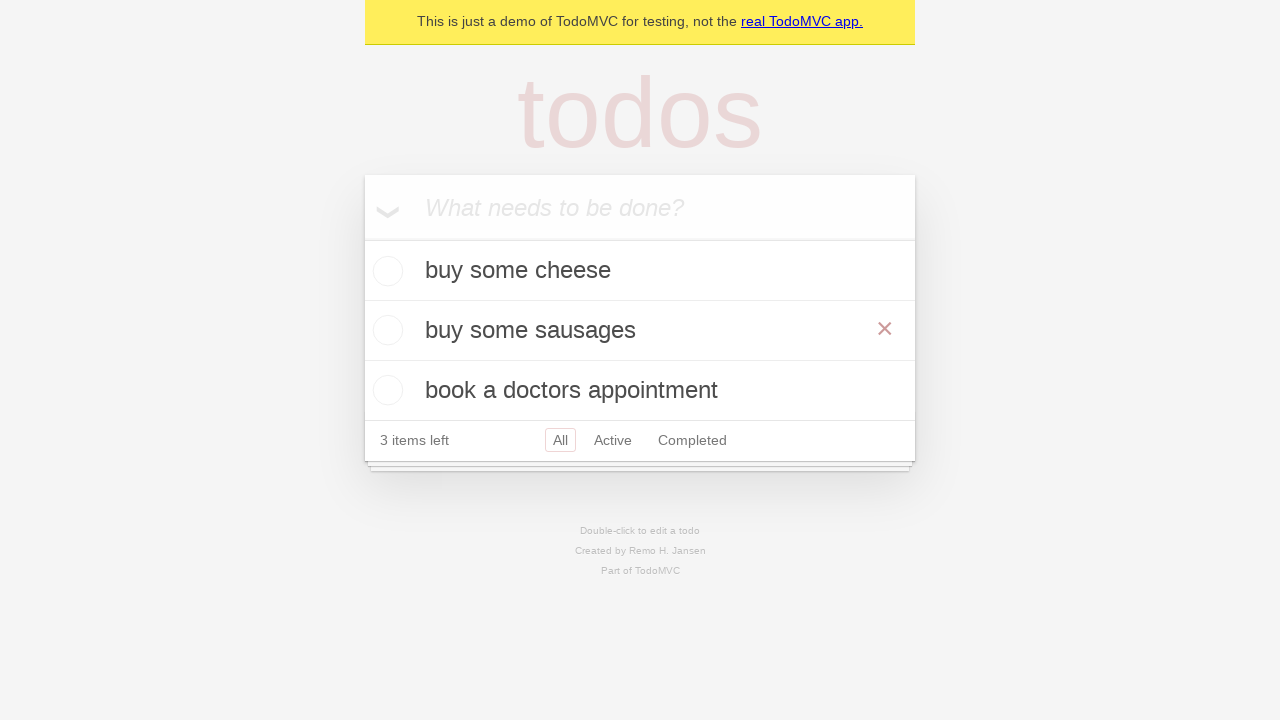

Waited for edit to be saved
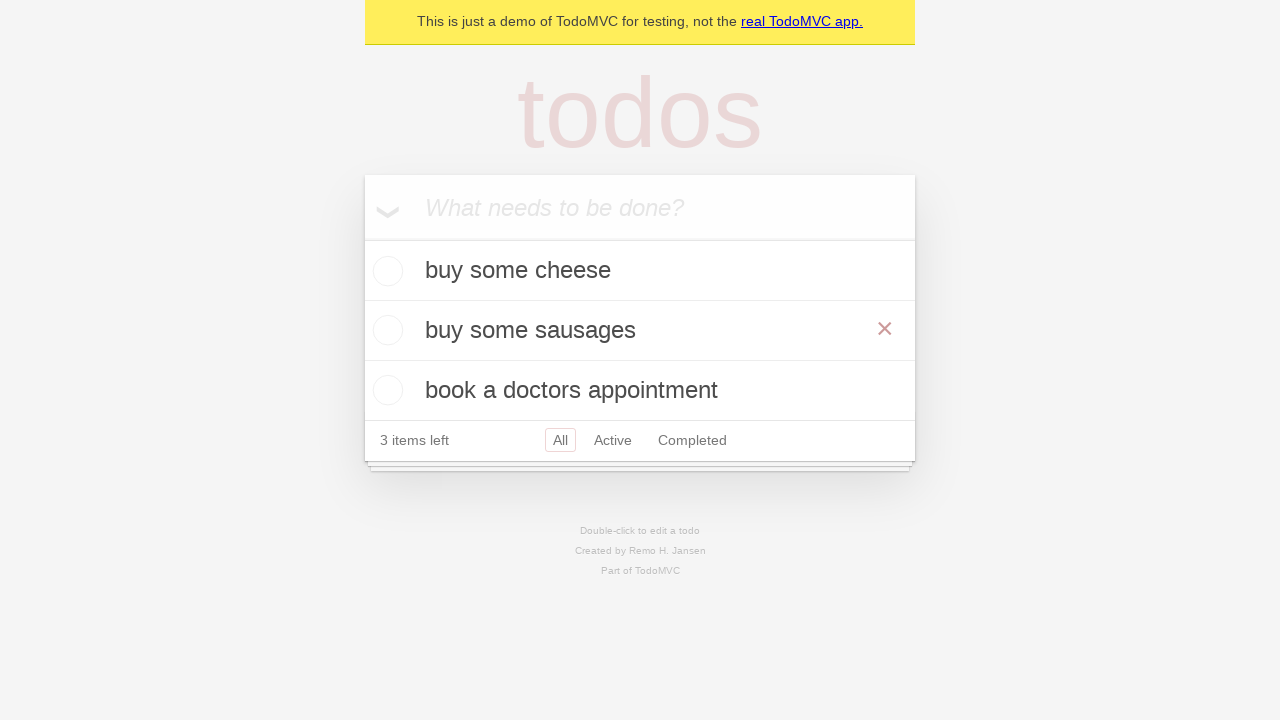

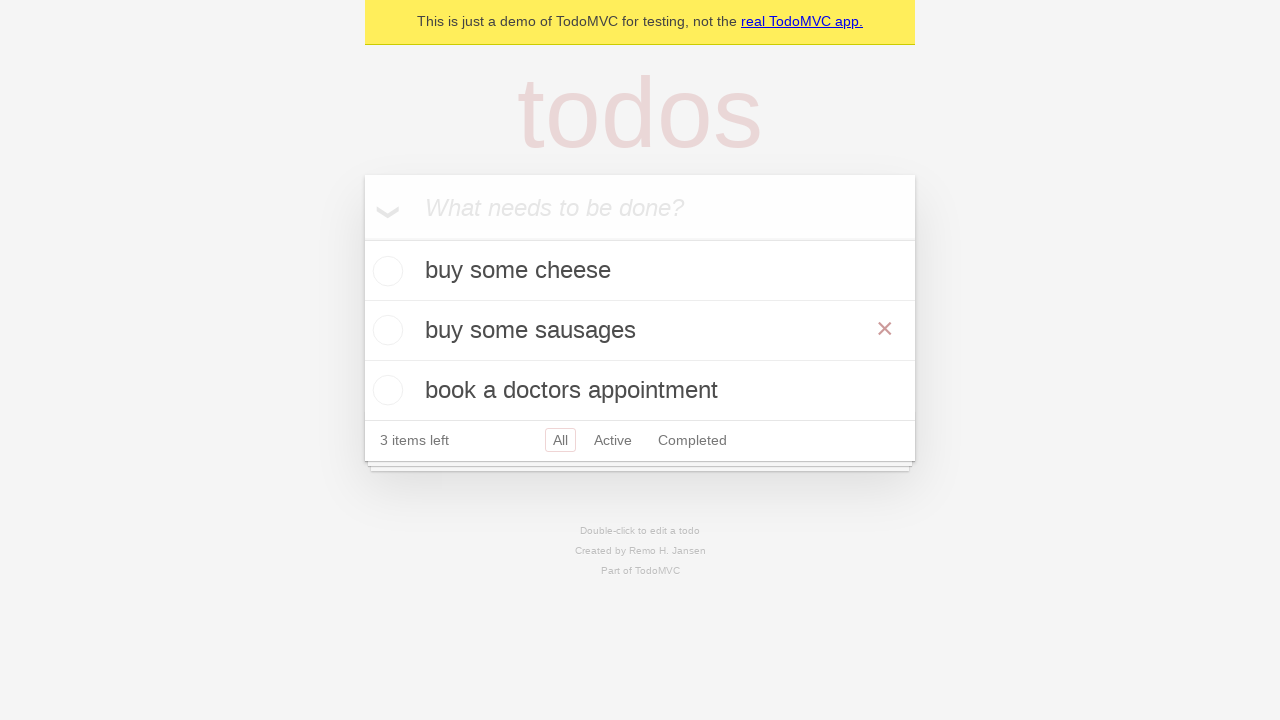